Tests the recommended items section by scrolling to the bottom of the page, verifying recommended items are visible, adding a product to cart, viewing the cart, and verifying the product appears in the cart.

Starting URL: http://automationexercise.com

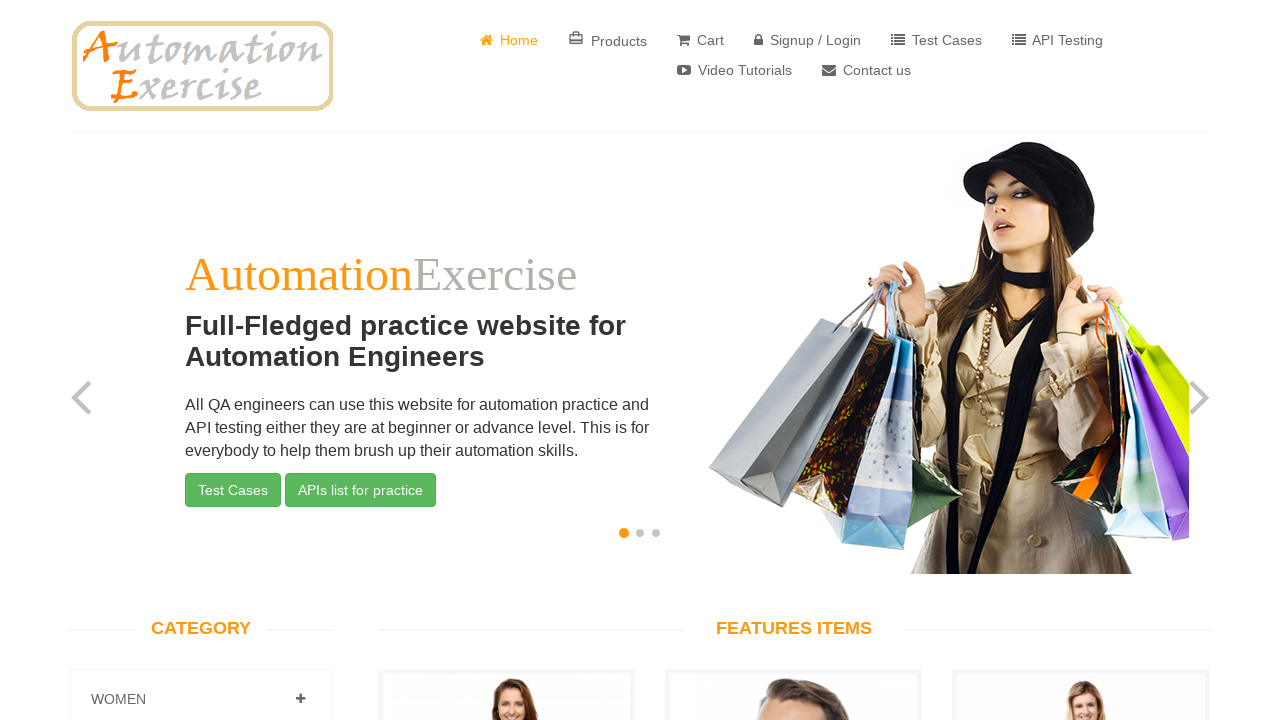

Scrolled to recommended items section at bottom of page
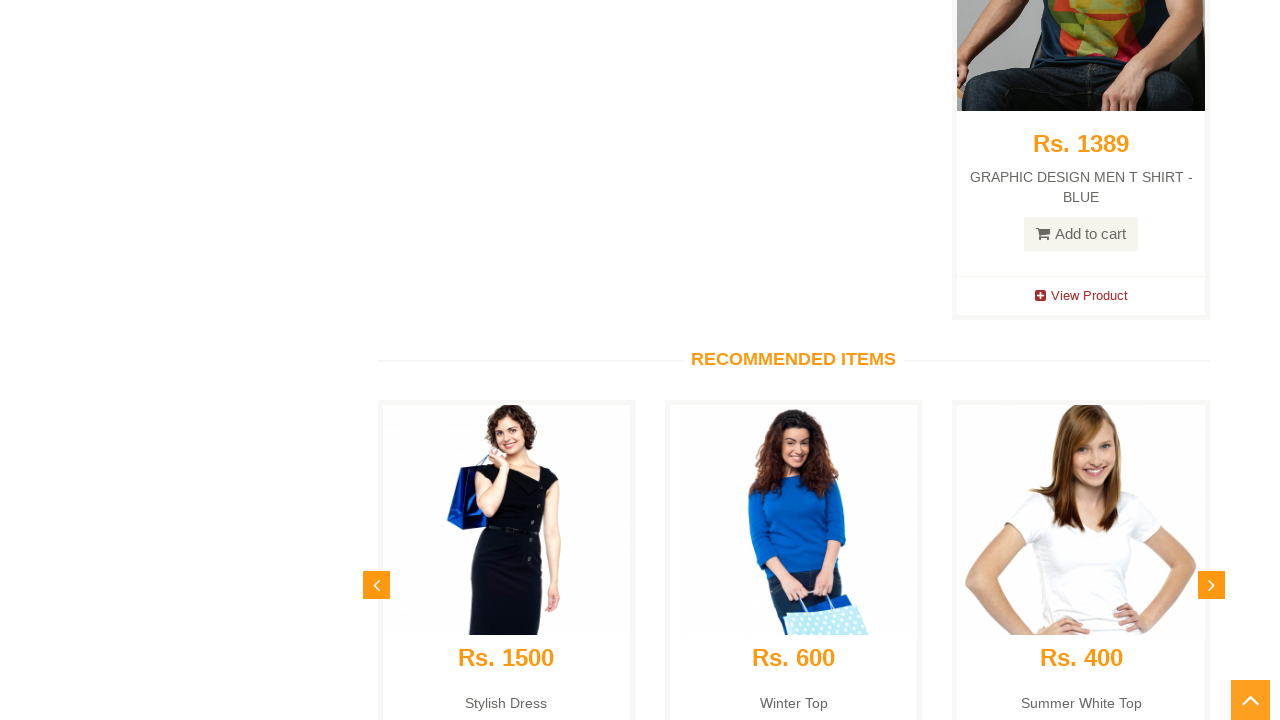

Verified recommended items section is visible
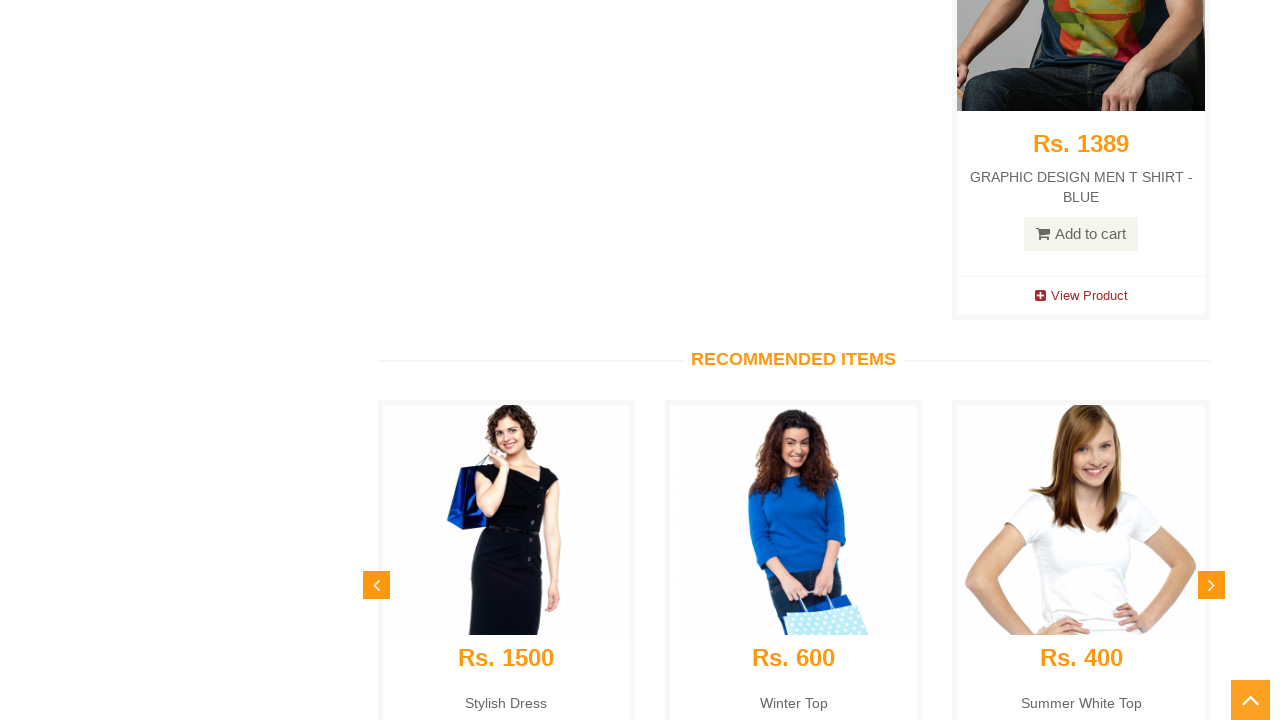

Add to cart button for recommended product is visible
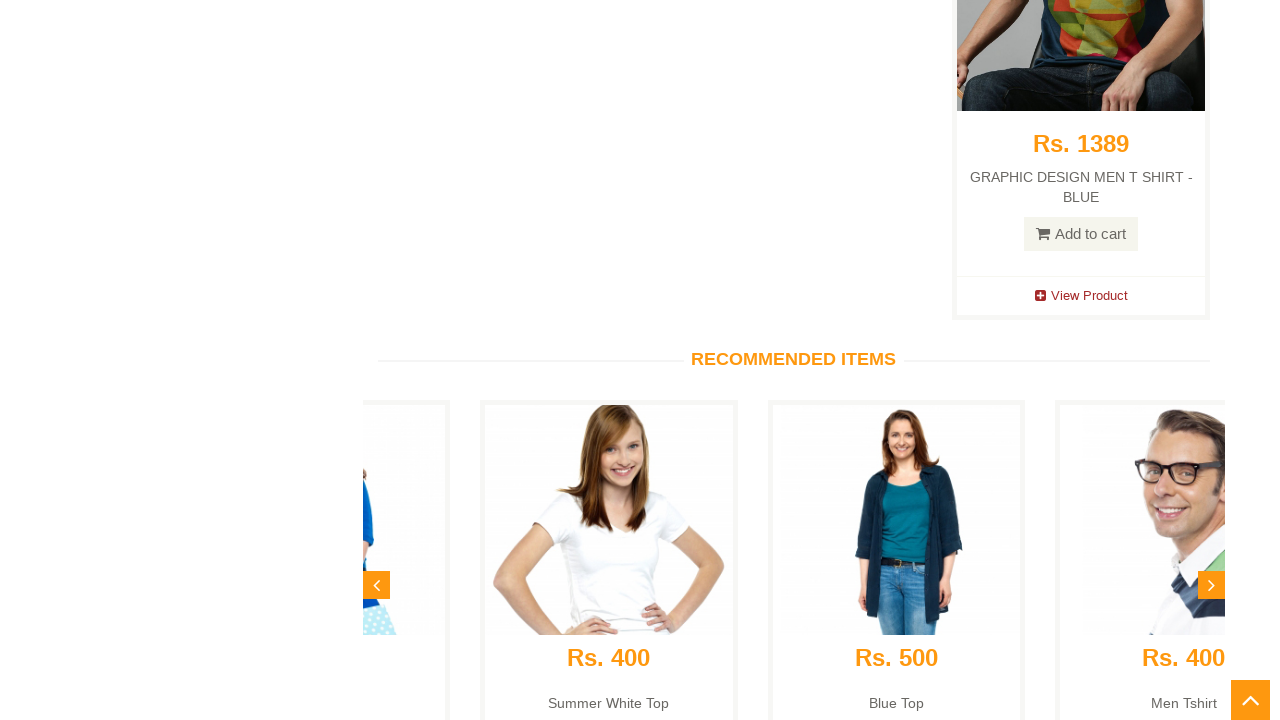

Clicked Add To Cart button for recommended product ID 1 at (506, 704) on xpath=//div[@class='recommended_items']//a[@data-product-id='1']
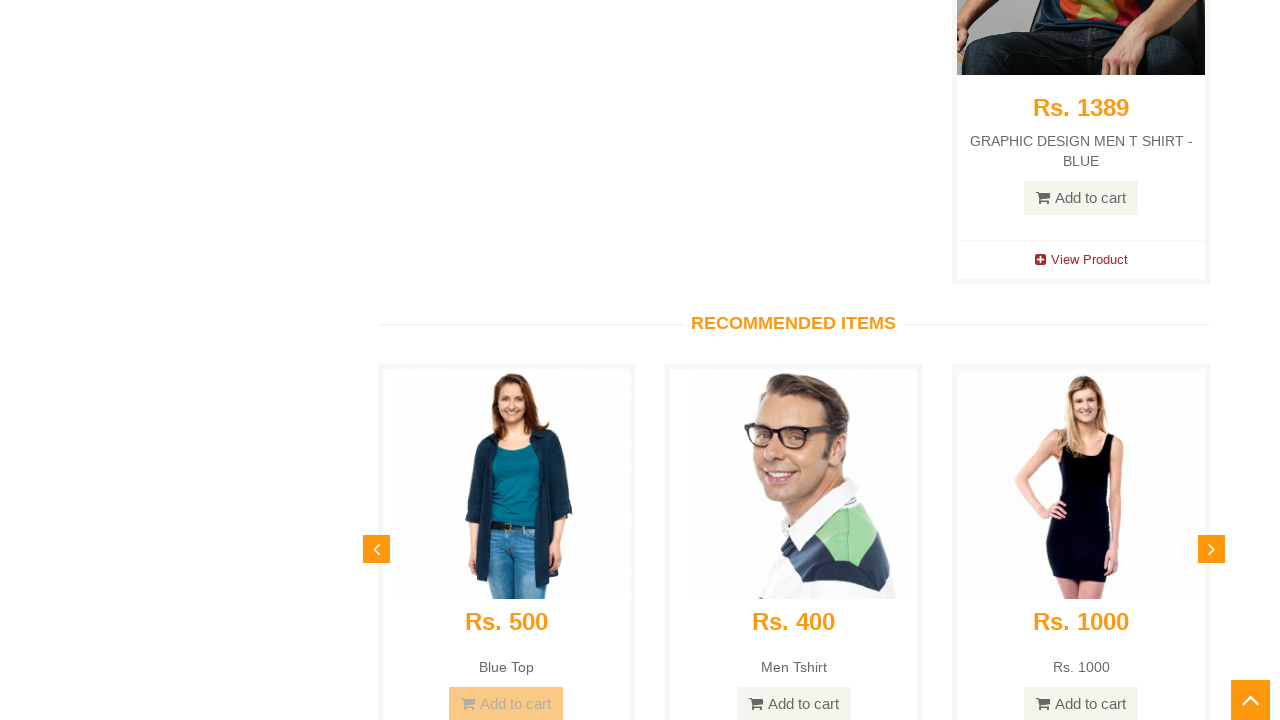

Clicked View Cart button in modal at (640, 242) on a:has-text('View Cart')
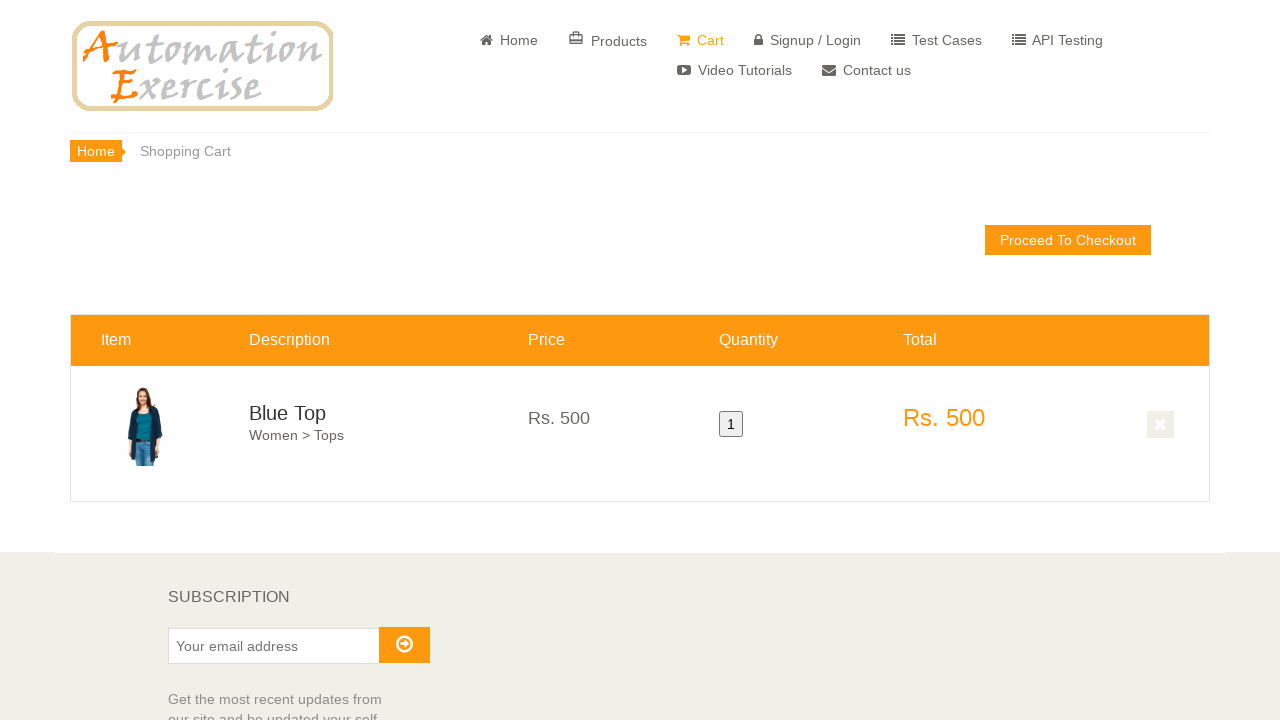

Verified product appears in cart - cart table loaded
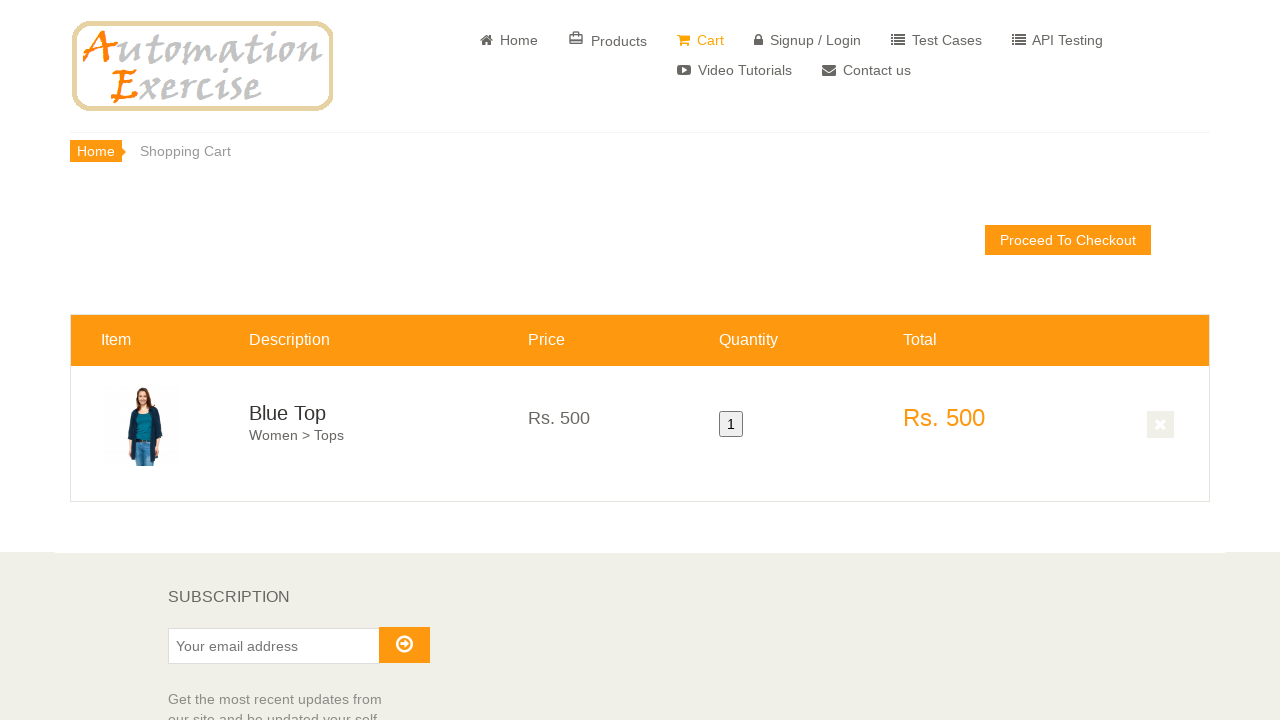

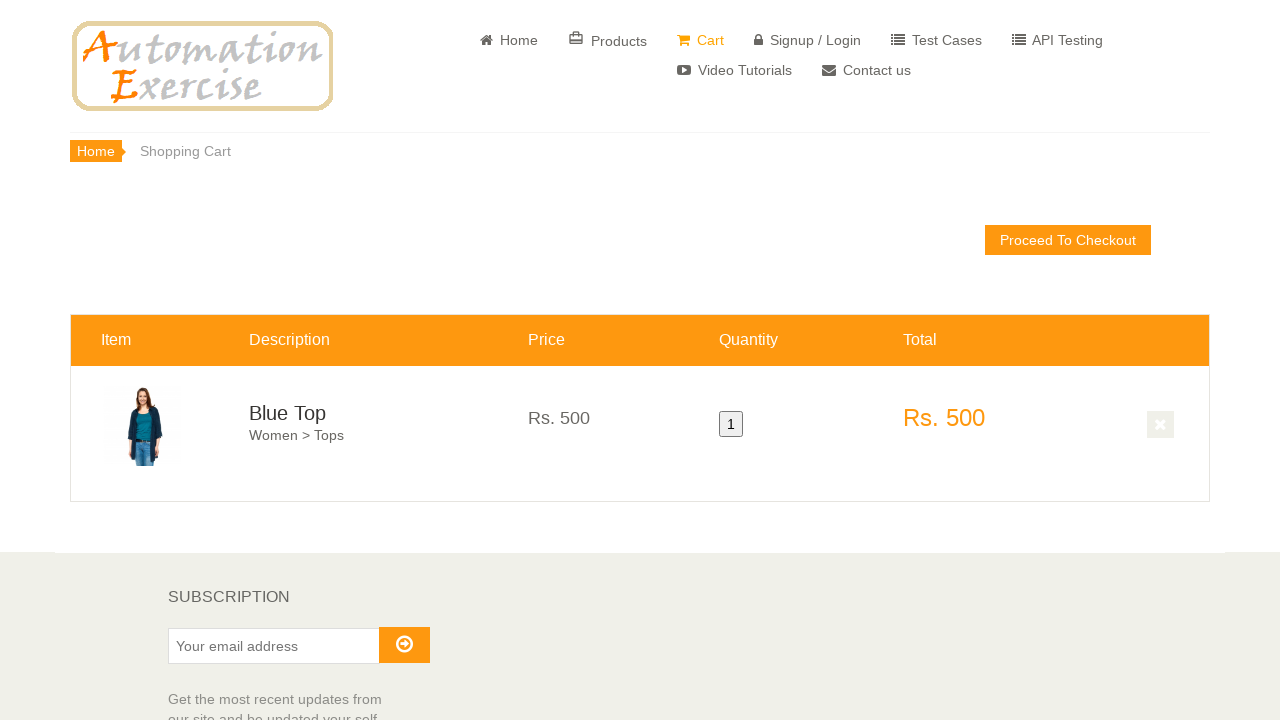